Tests checkbox functionality by finding all checkboxes on the page and verifying their checked states using both attribute lookup and isSelected methods

Starting URL: http://the-internet.herokuapp.com/checkboxes

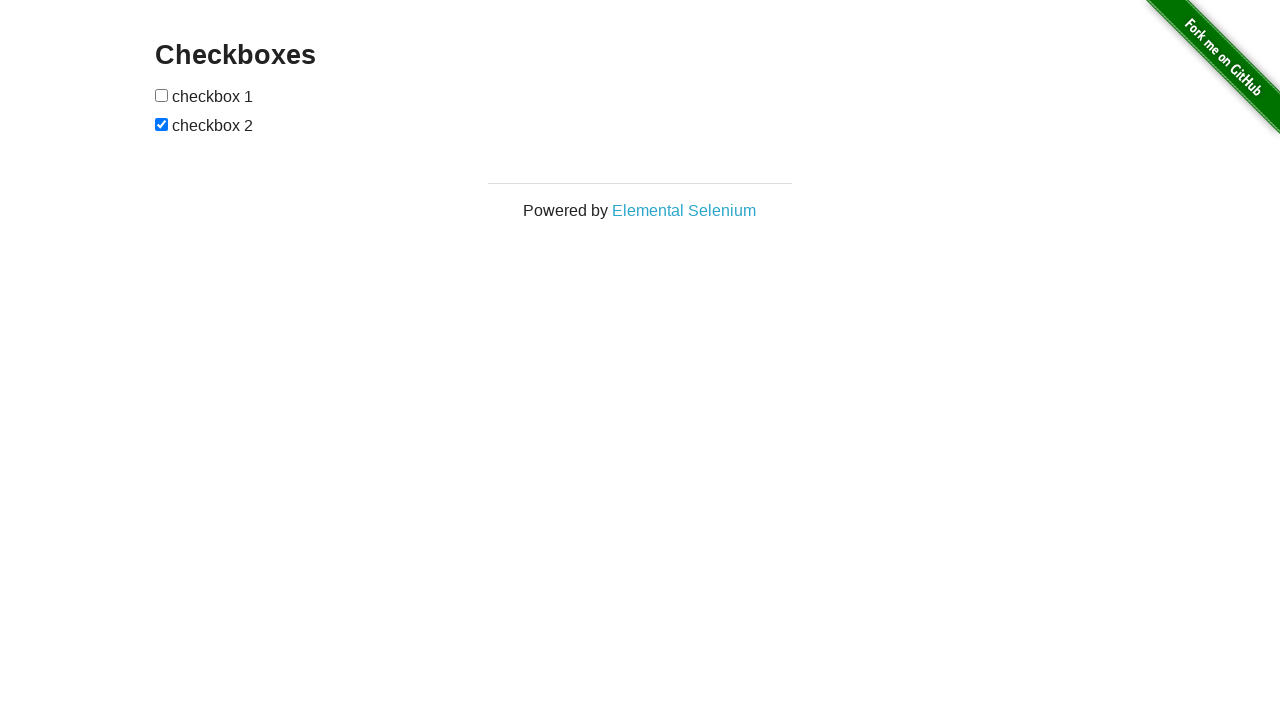

Located all checkboxes on the page
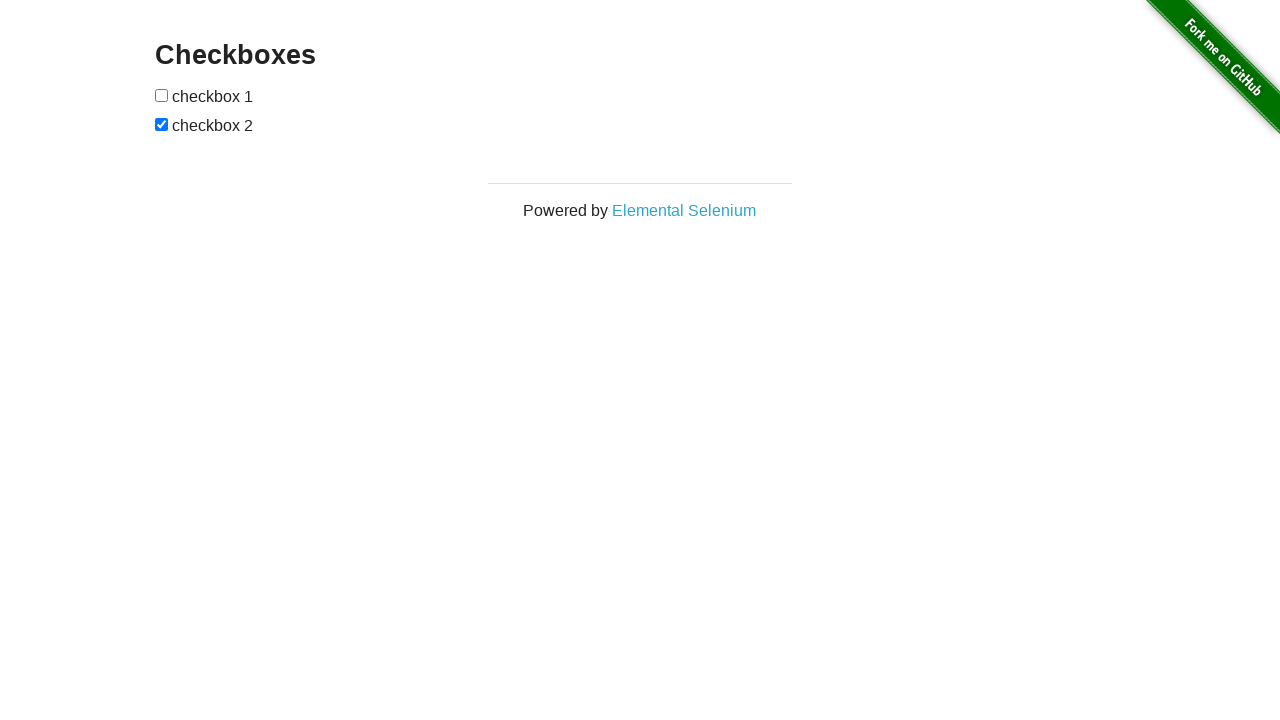

Waited for first checkbox to be present
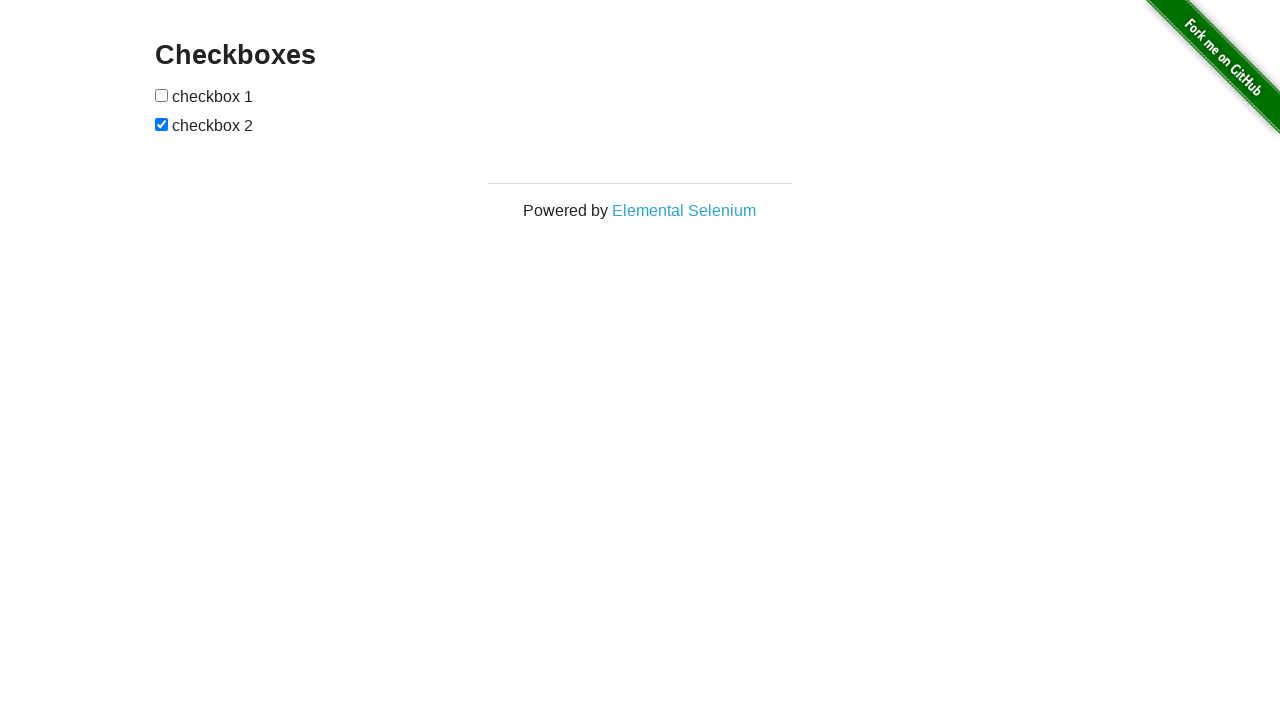

Verified that last checkbox is checked on initial page load
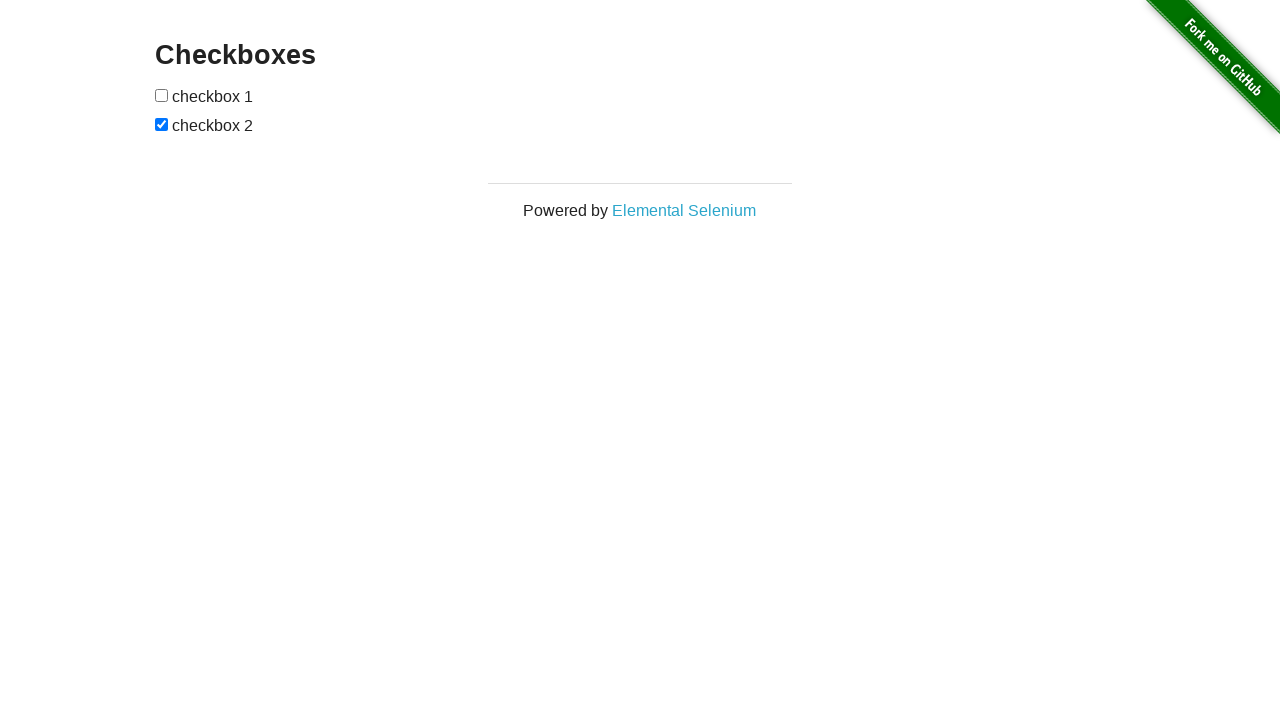

Verified that first checkbox is not checked
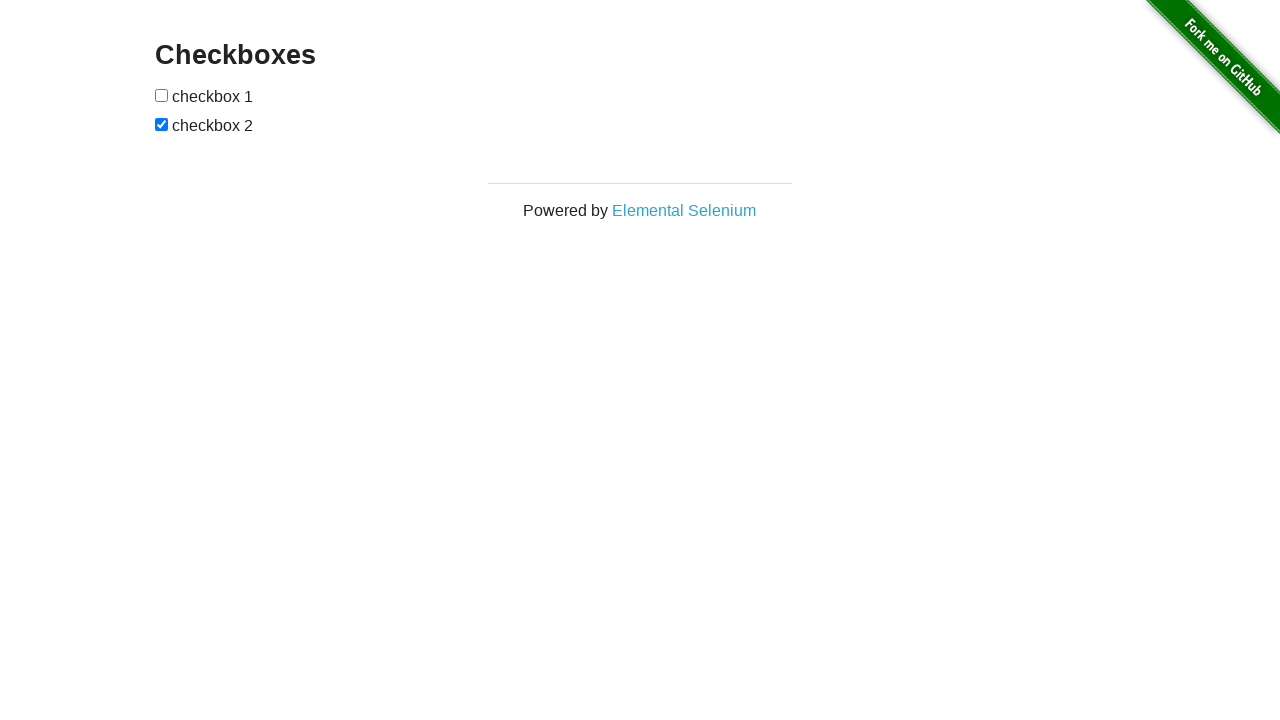

Clicked first checkbox to check it at (162, 95) on input[type="checkbox"] >> nth=0
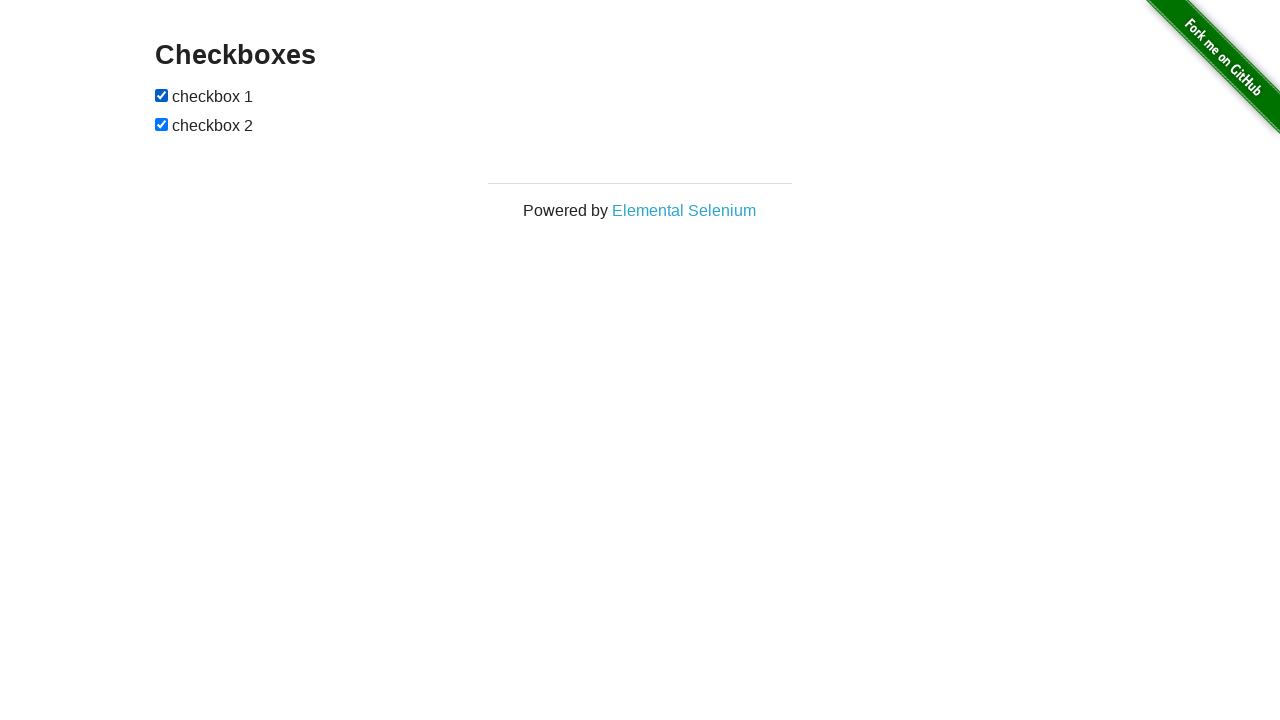

Verified that first checkbox is now checked after clicking
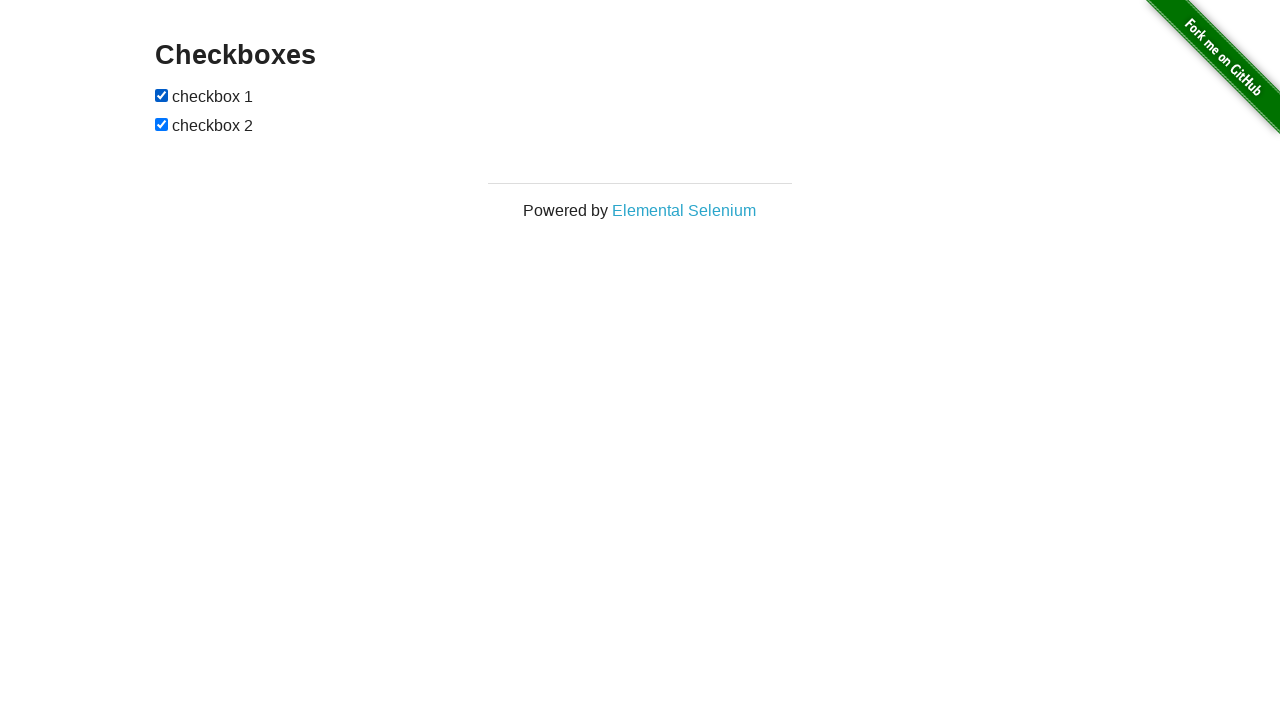

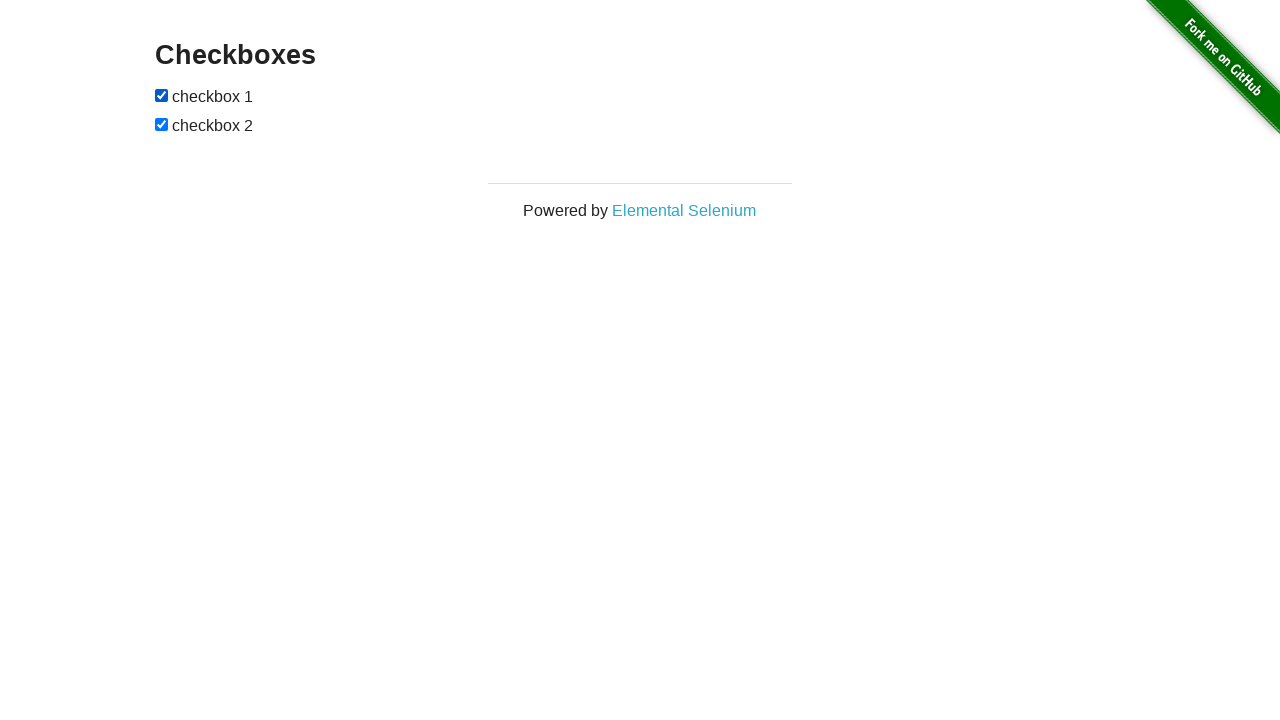